Verifies UI elements on the NextBaseCRM login page, including the "Remember me" checkbox label text, "Forgot password" link text, and the href attribute of the forgot password link.

Starting URL: https://login1.nextbasecrm.com/

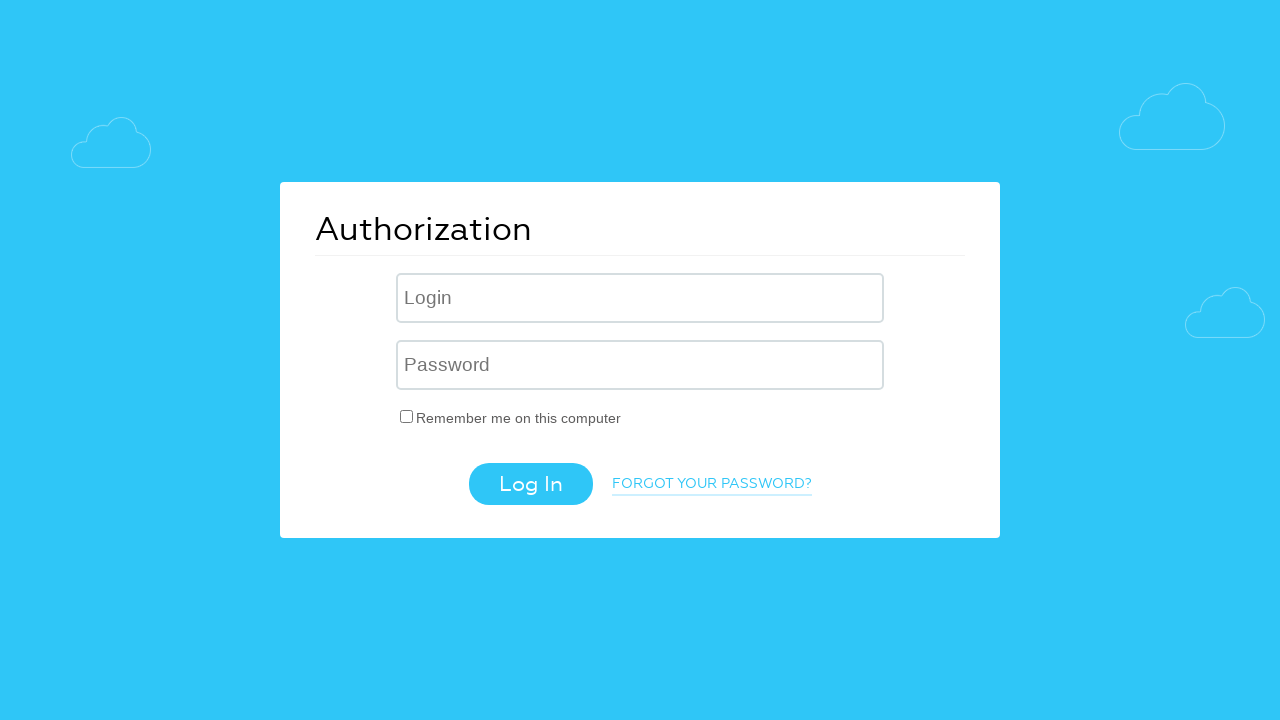

Waited for login page to load - 'Remember me' checkbox label selector found
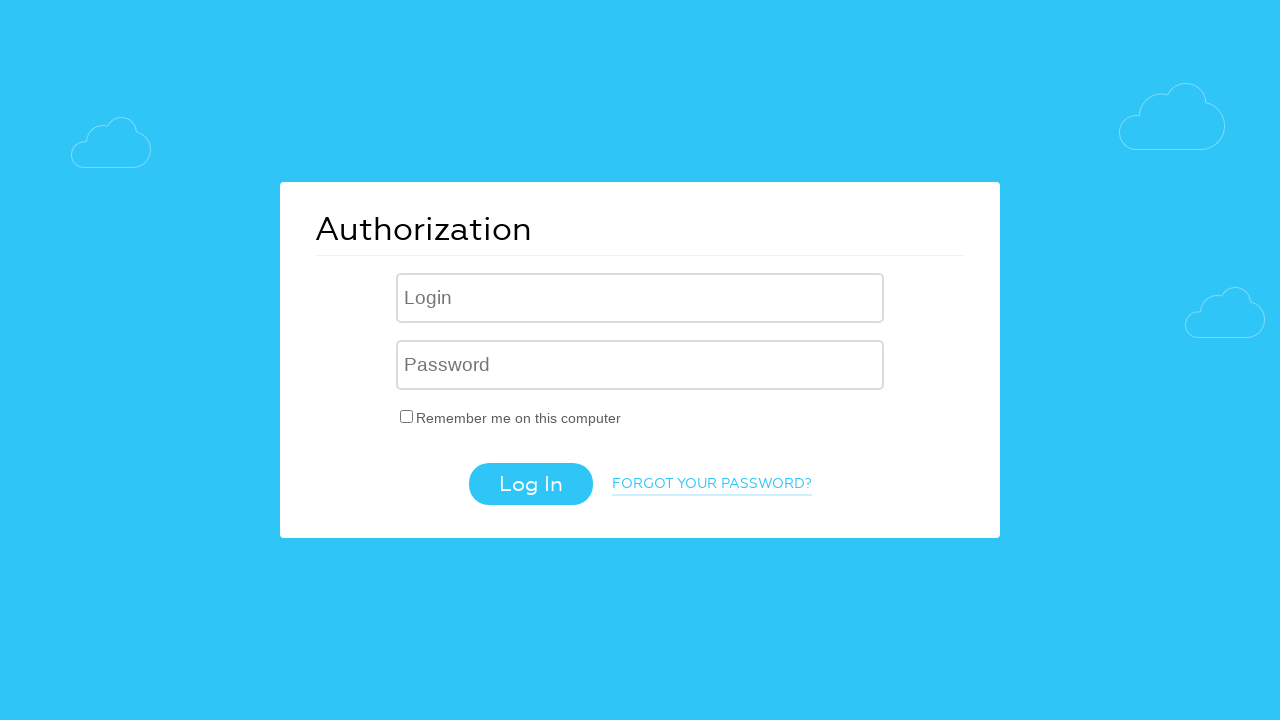

Located 'Remember me' checkbox label element
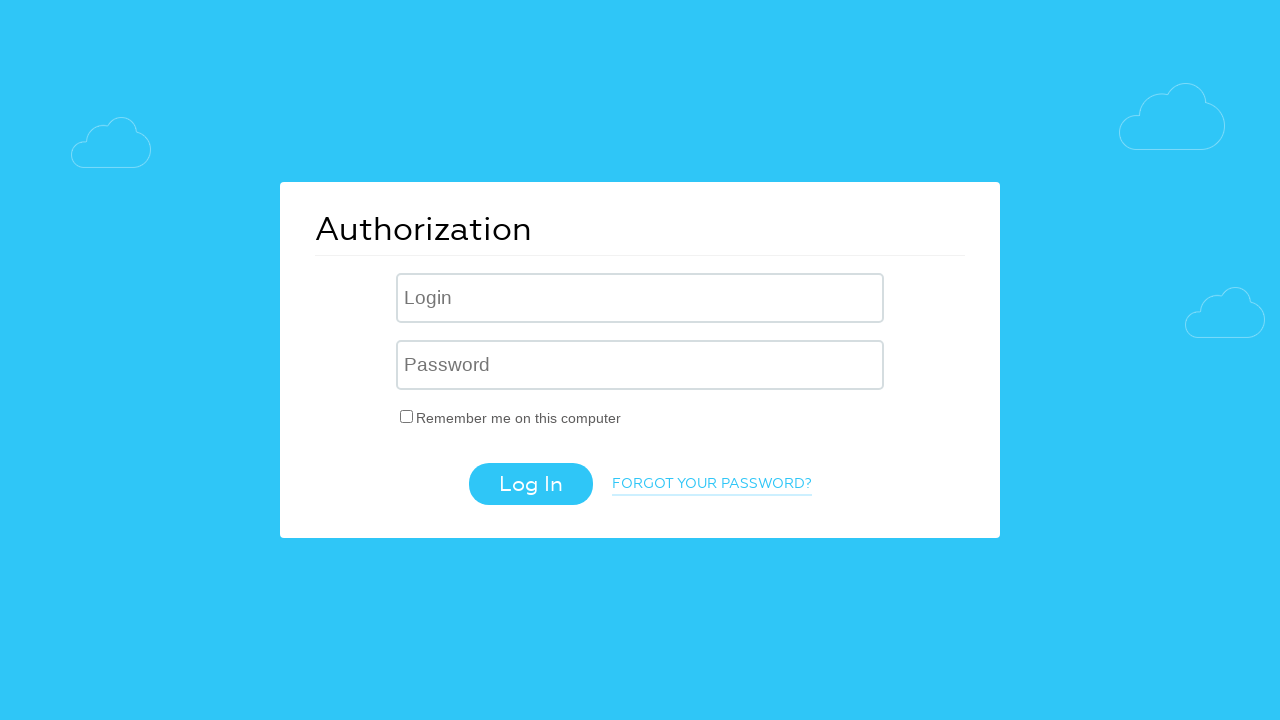

Retrieved text content from 'Remember me' label
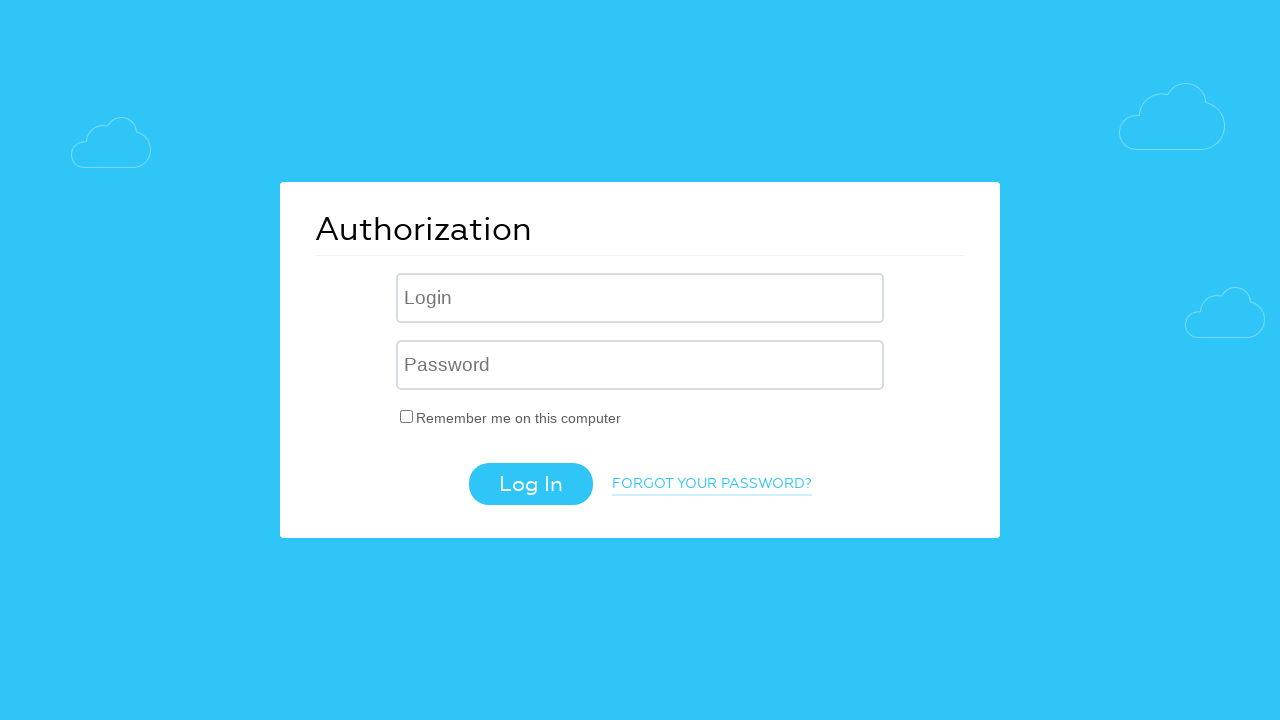

Verified 'Remember me' label text matches expected value
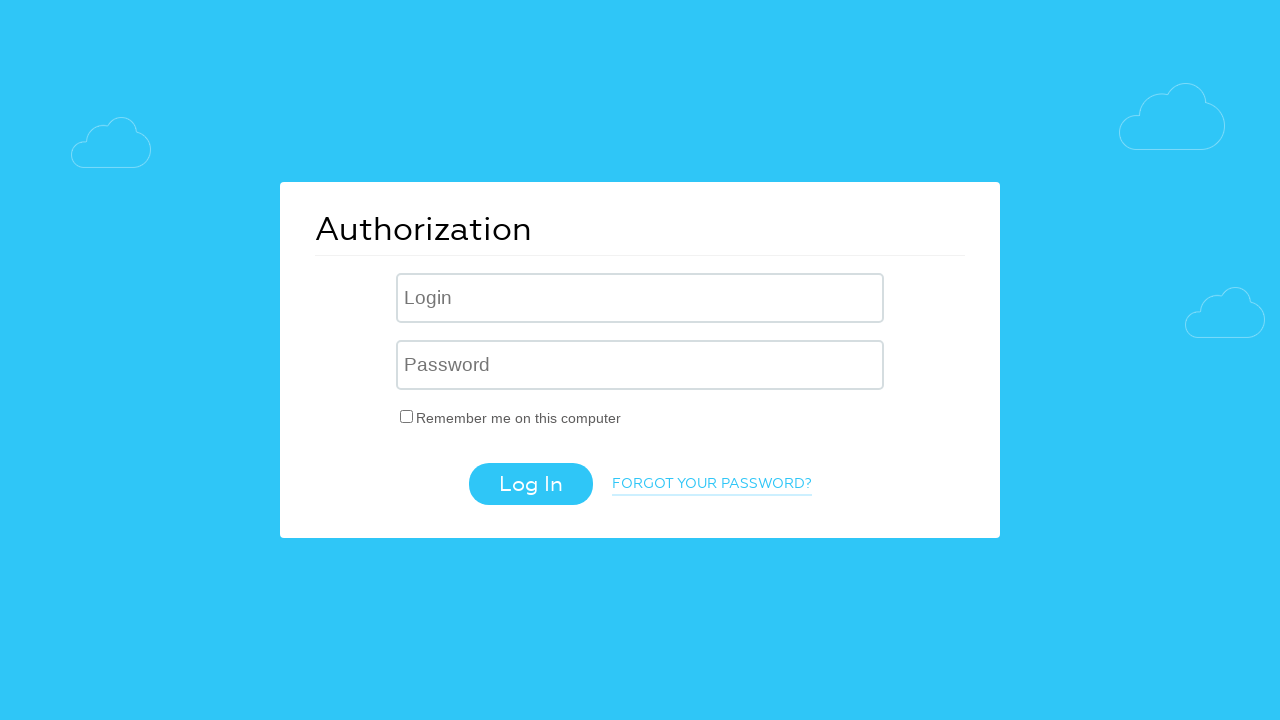

Located 'Forgot password' link element
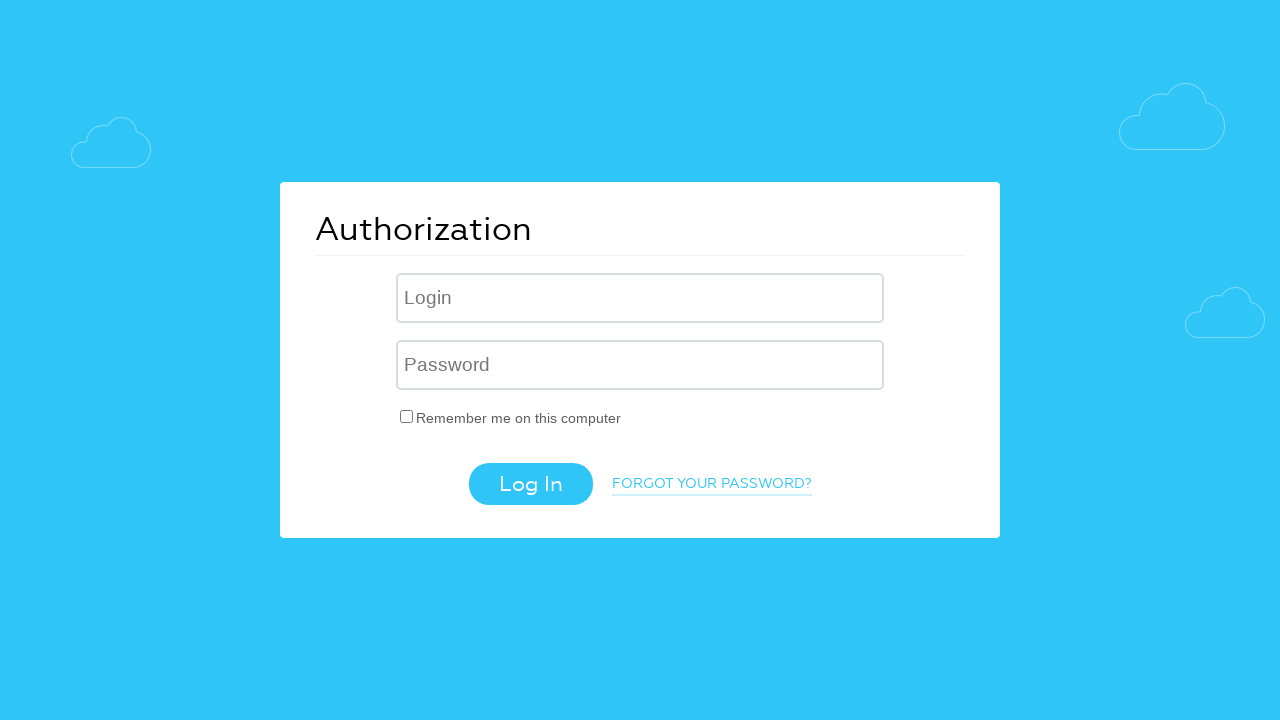

Retrieved text content from 'Forgot password' link
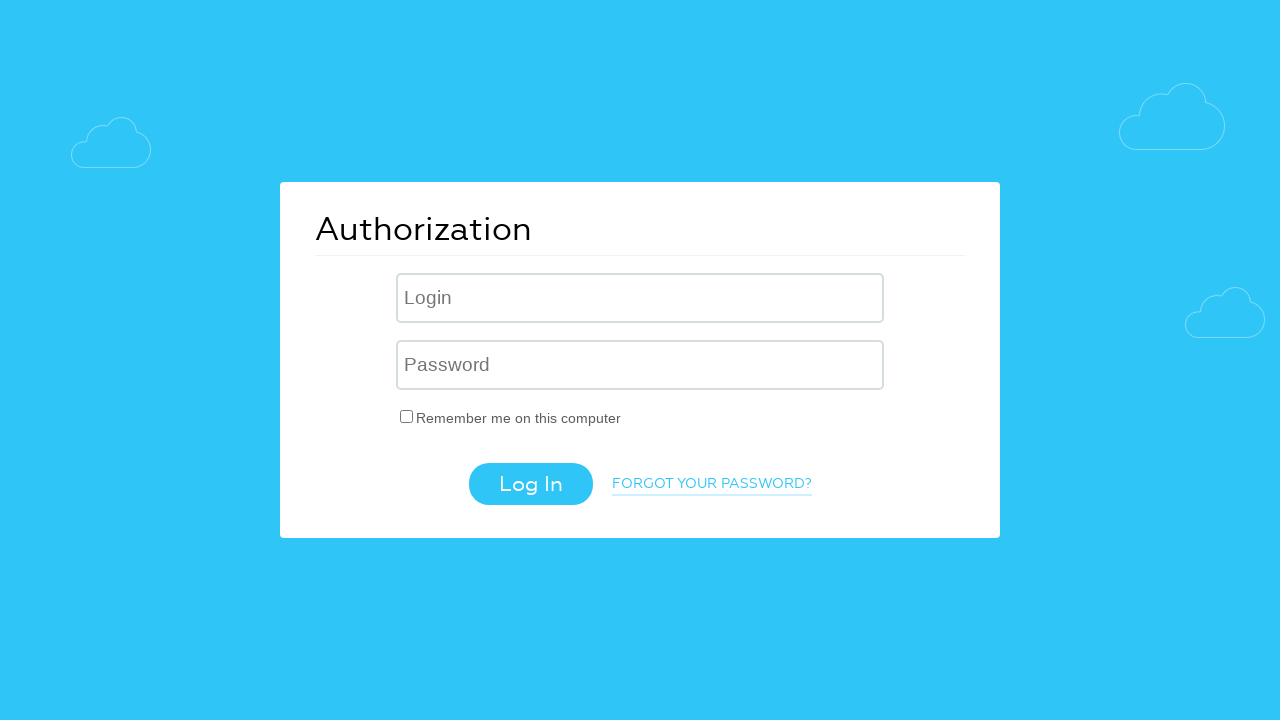

Verified 'Forgot password' link text matches expected value
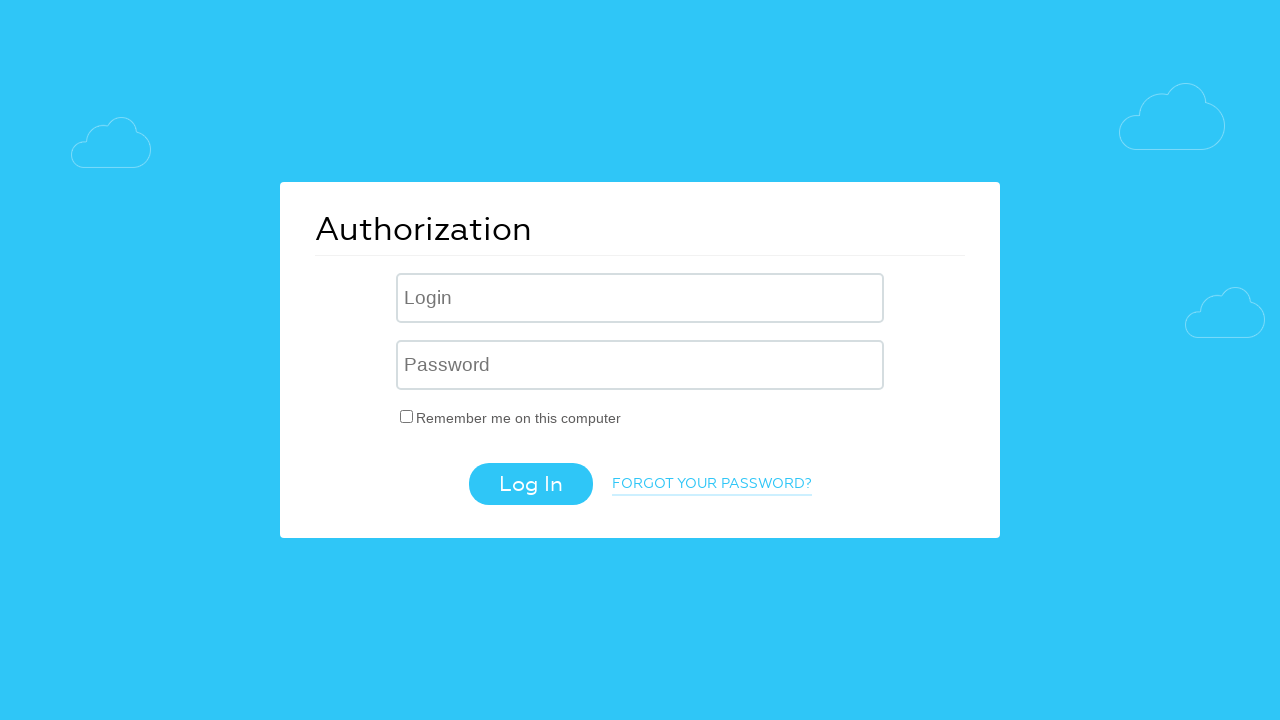

Retrieved href attribute from 'Forgot password' link
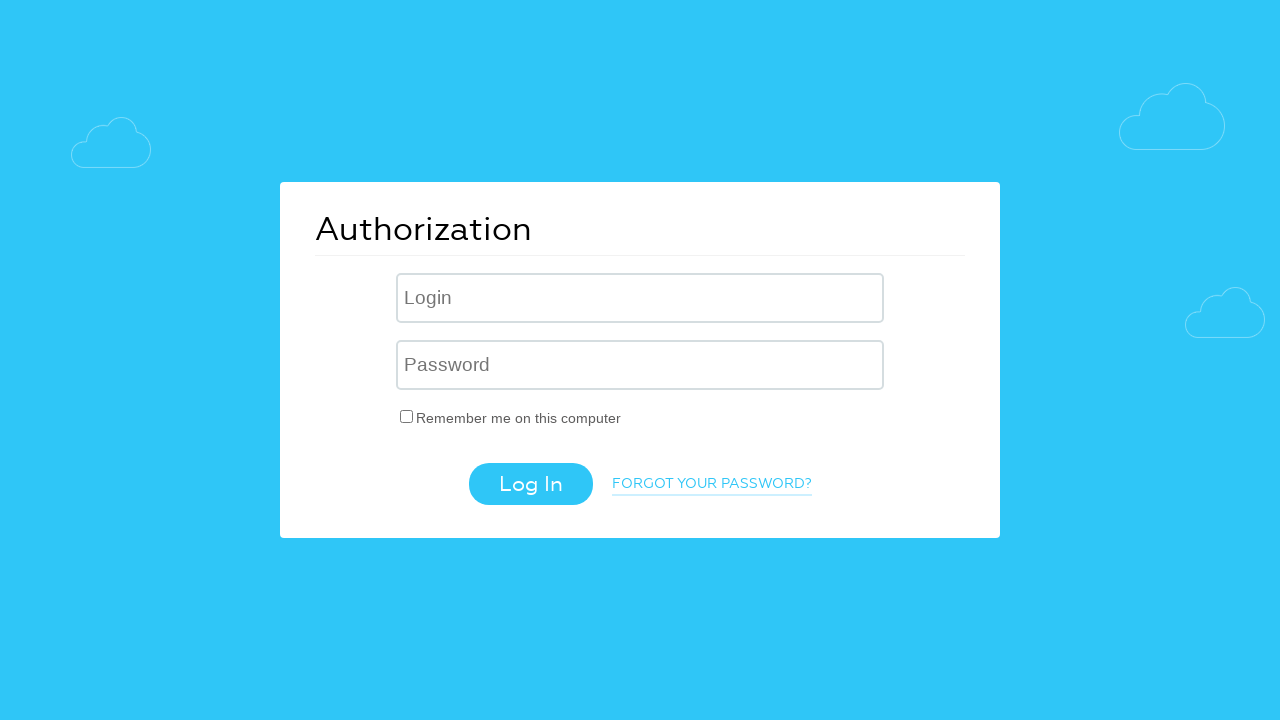

Verified 'Forgot password' link href contains expected parameter
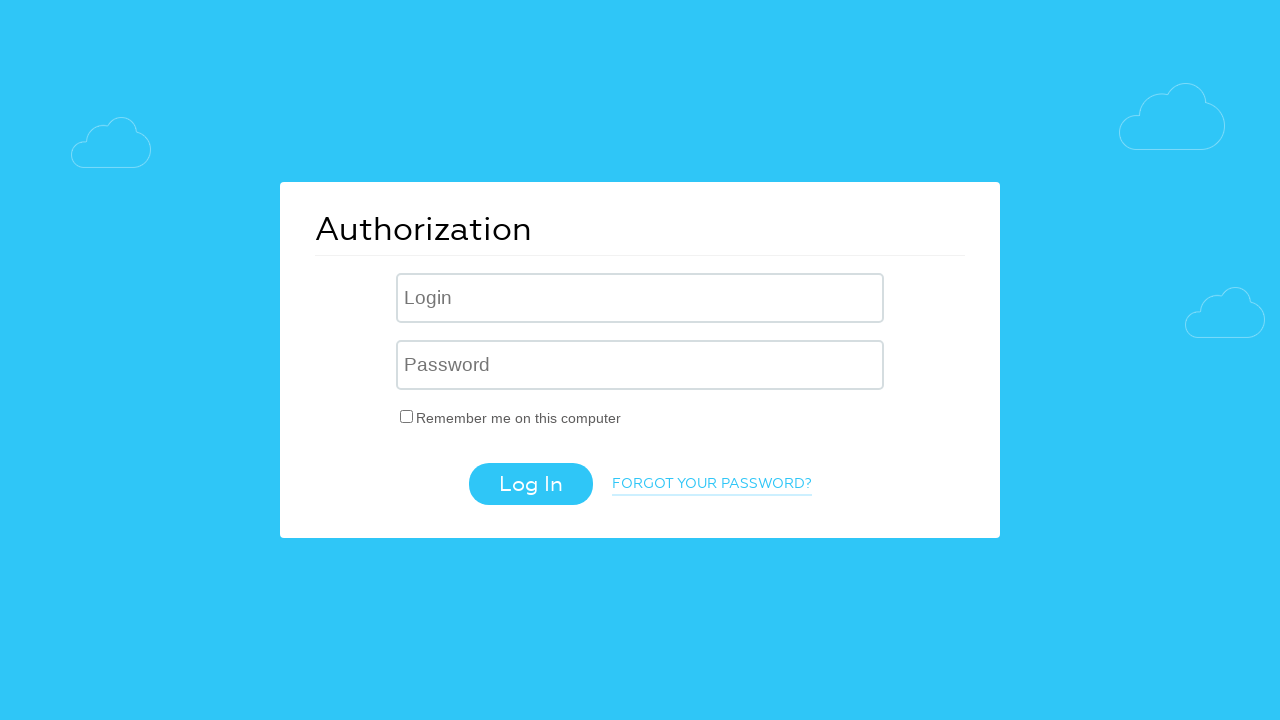

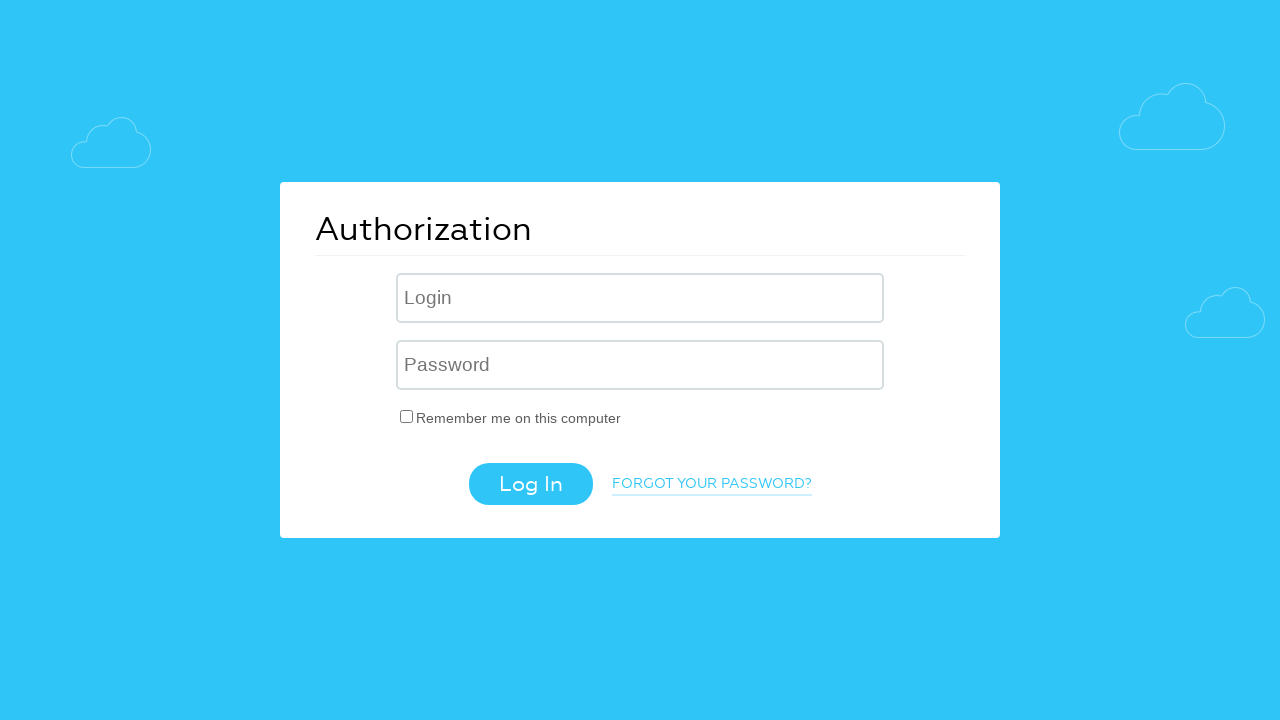